Tests drag and drop functionality by dragging element A to element B's position

Starting URL: https://the-internet.herokuapp.com/drag_and_drop

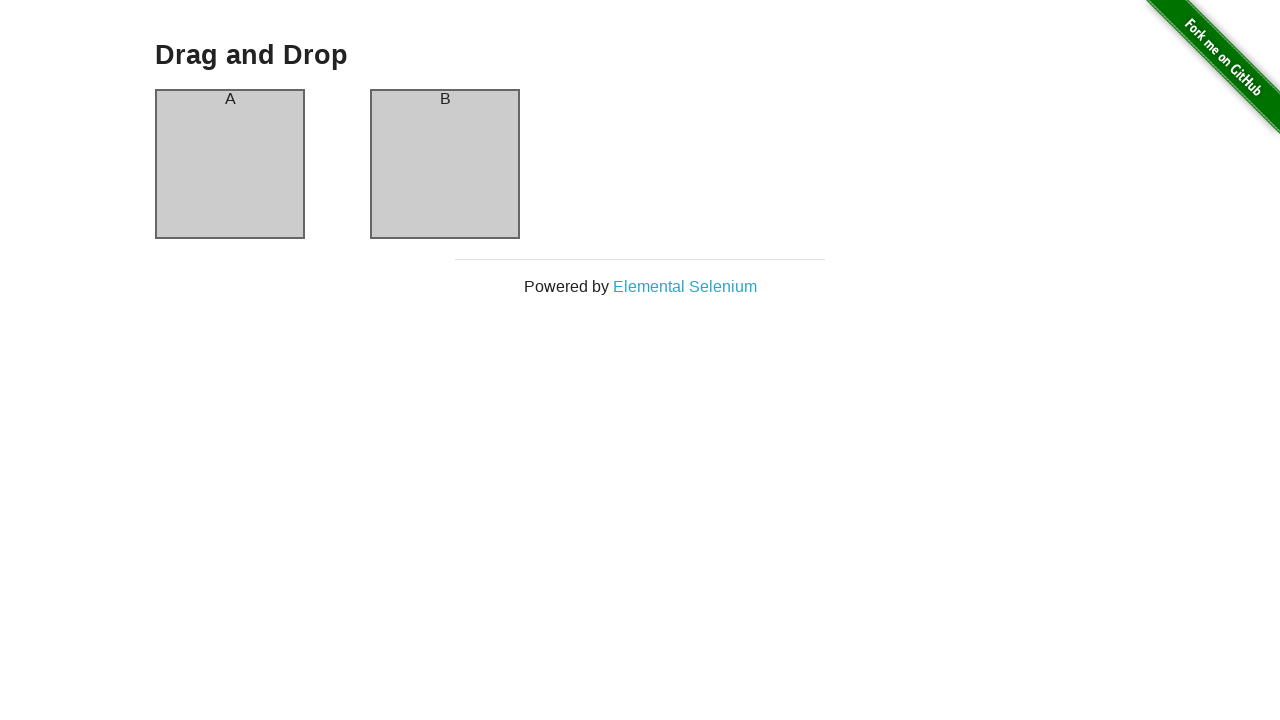

Located source element A
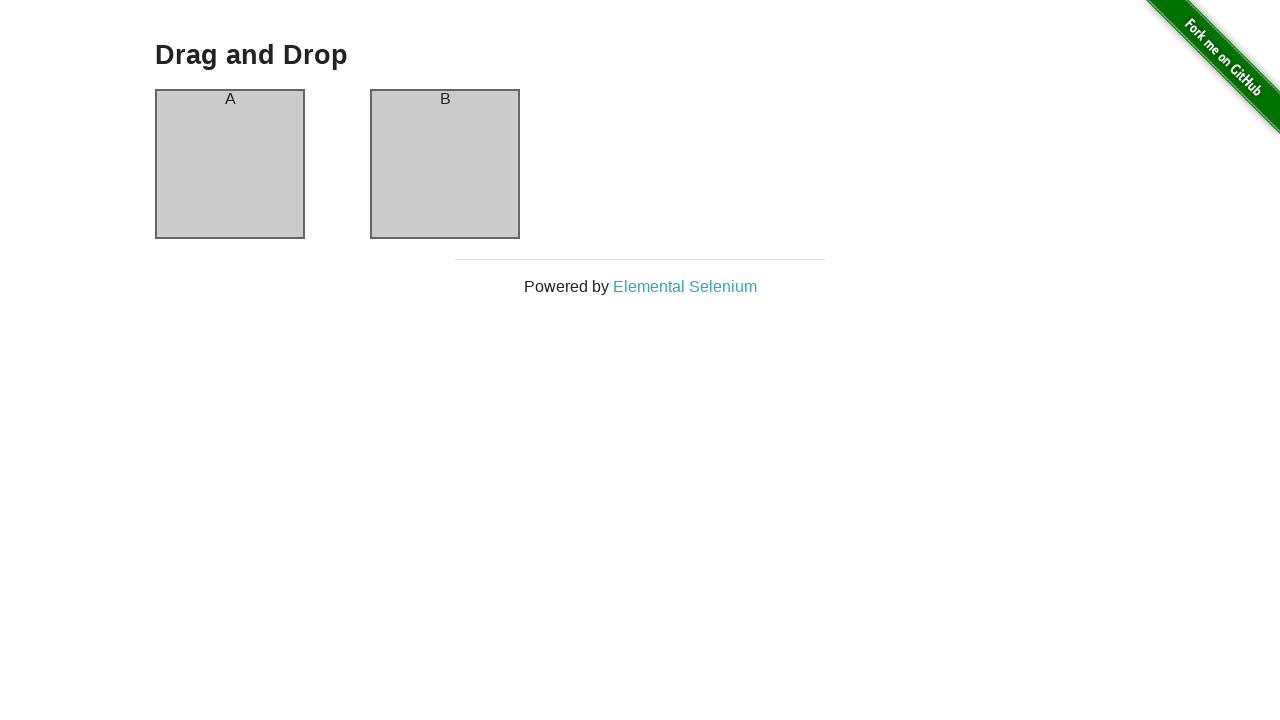

Located destination element B
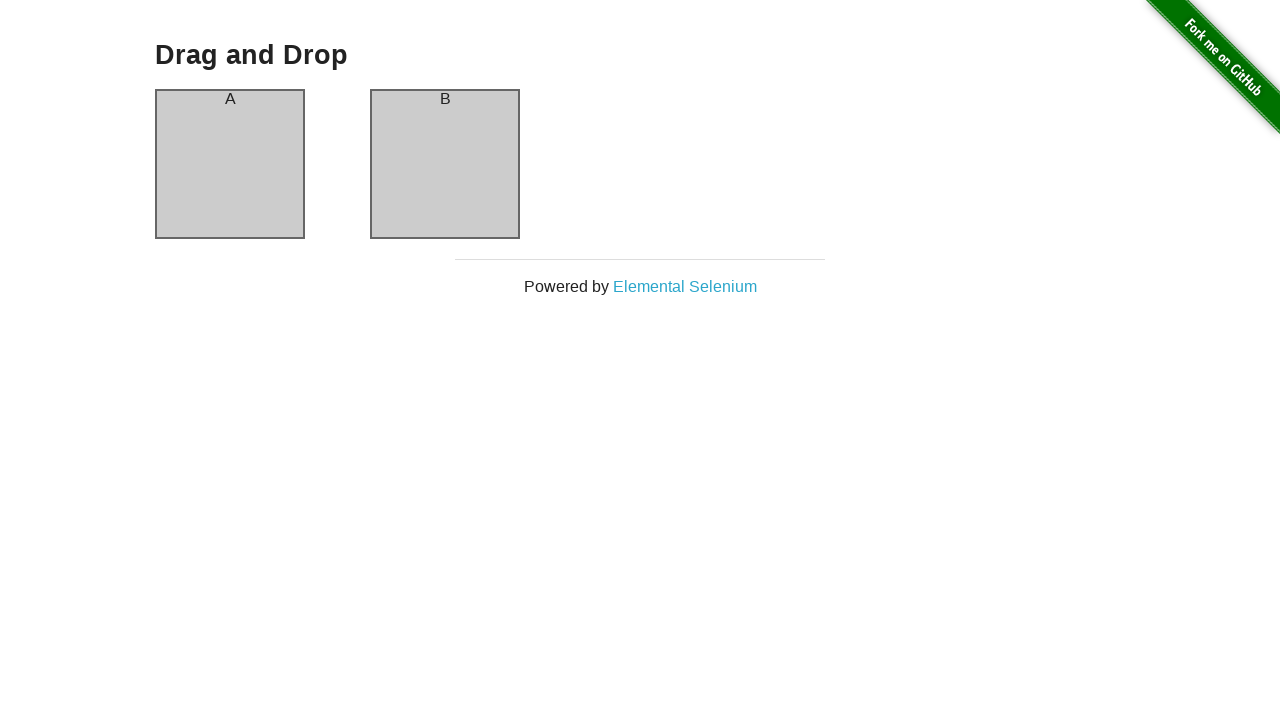

Dragged element A to element B's position at (445, 164)
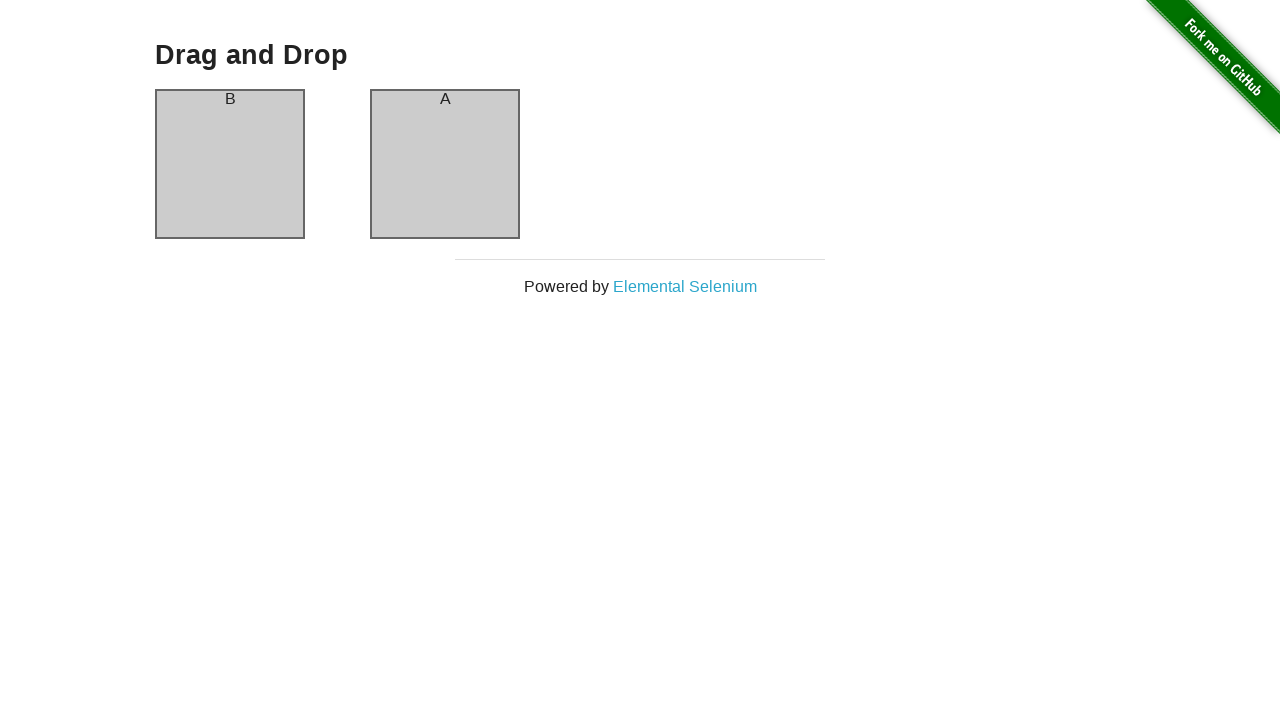

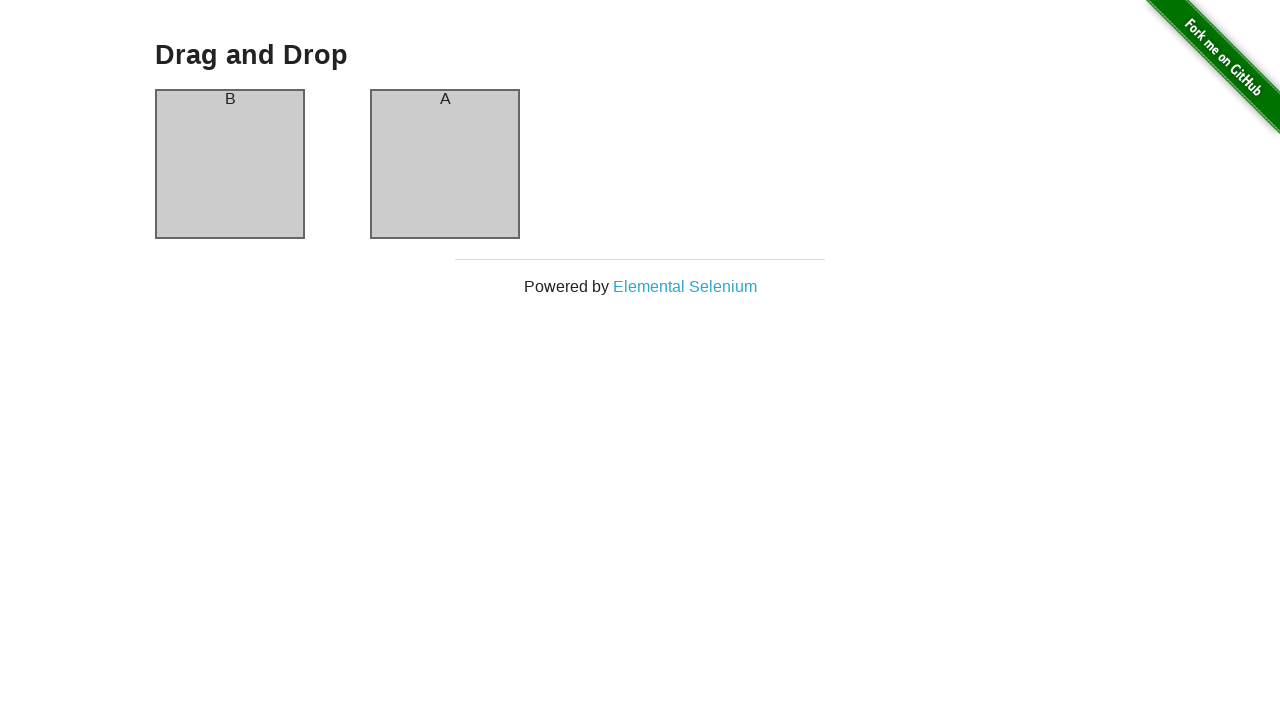